Verifies the WebdriverIO main page has the correct title

Starting URL: https://webdriver.io/

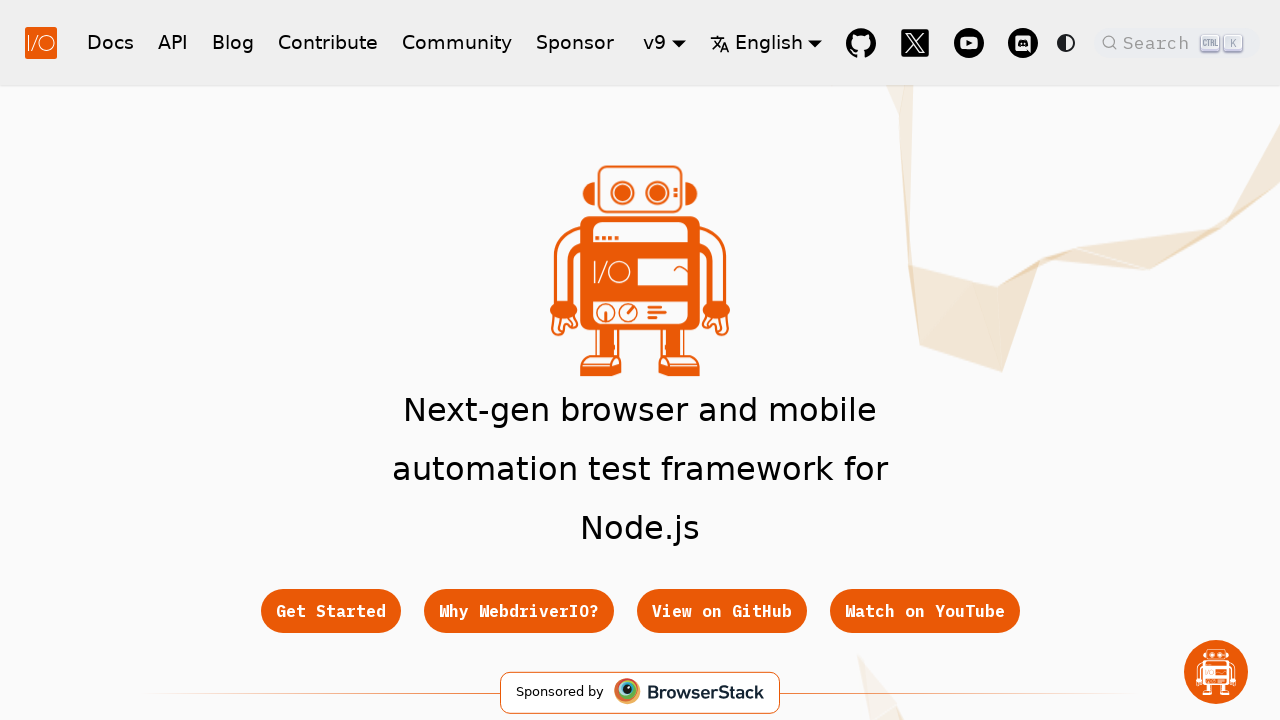

Verified that the WebdriverIO main page has the correct title
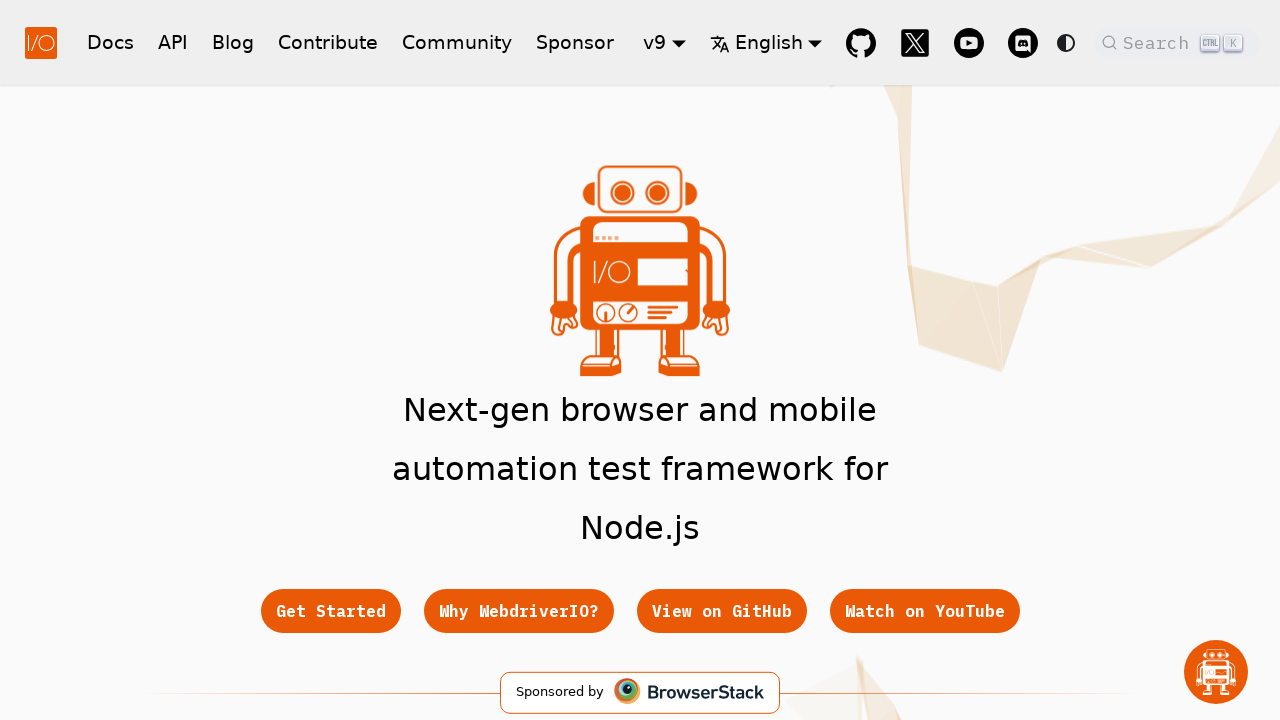

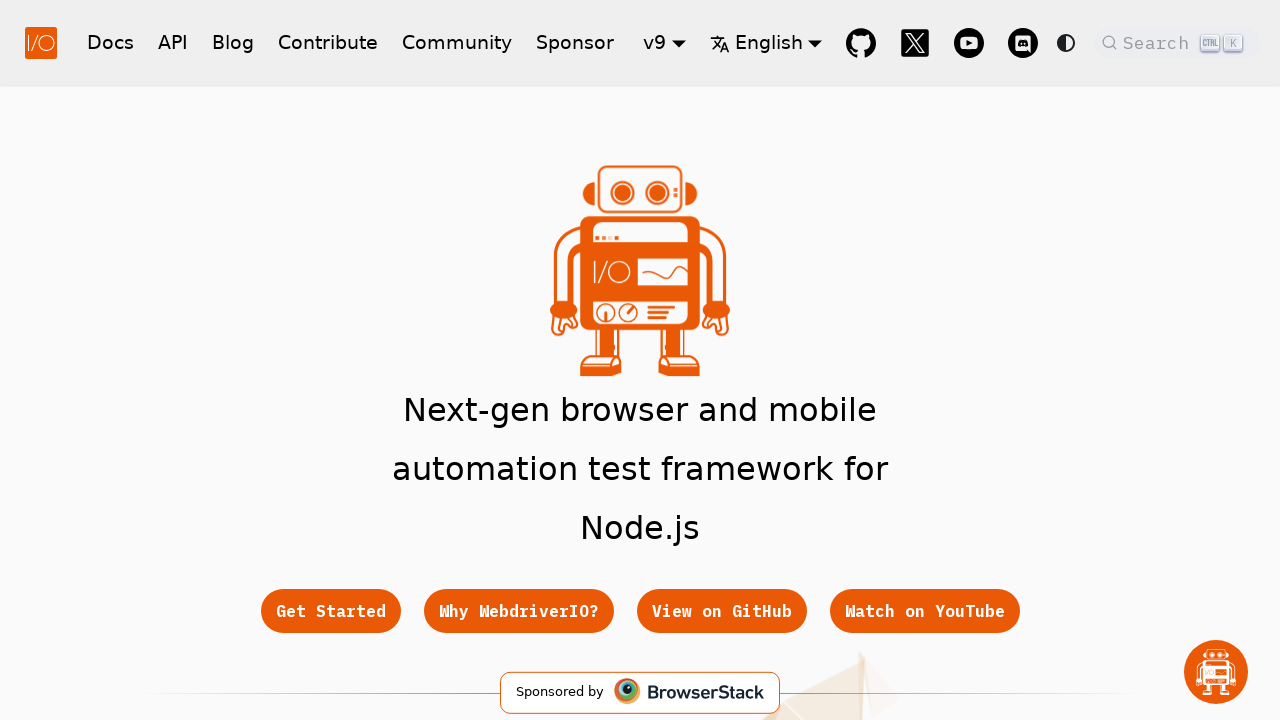